Tests dynamic element addition and removal by adding buttons and verifying the count after deletion

Starting URL: http://the-internet.herokuapp.com/add_remove_elements/

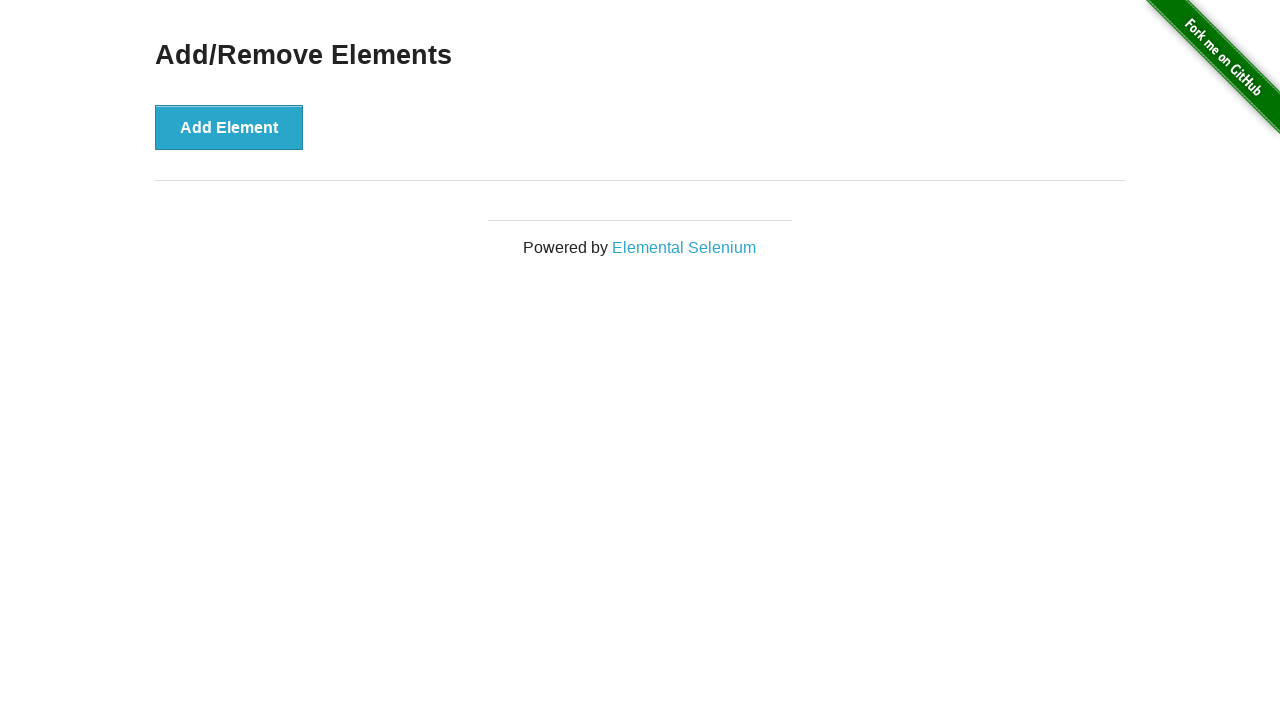

Navigated to Add/Remove Elements page
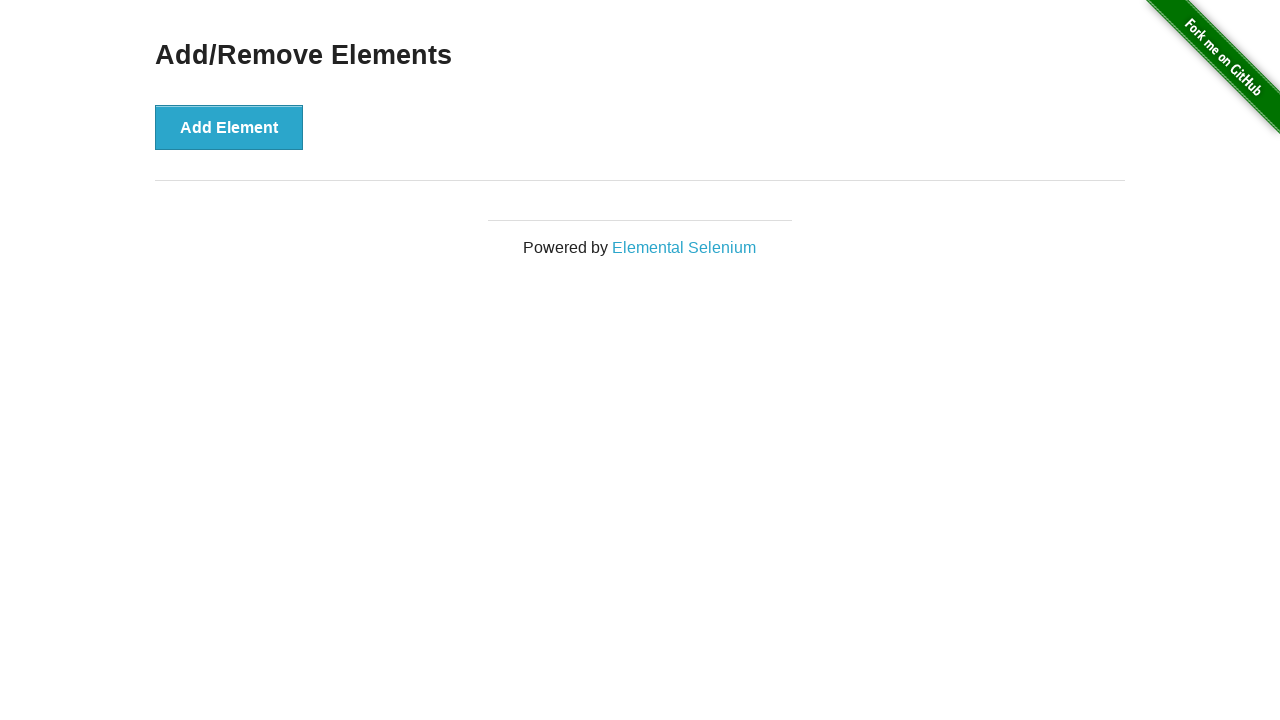

Clicked Add Element button (first time) at (229, 127) on button:has-text('Add Element')
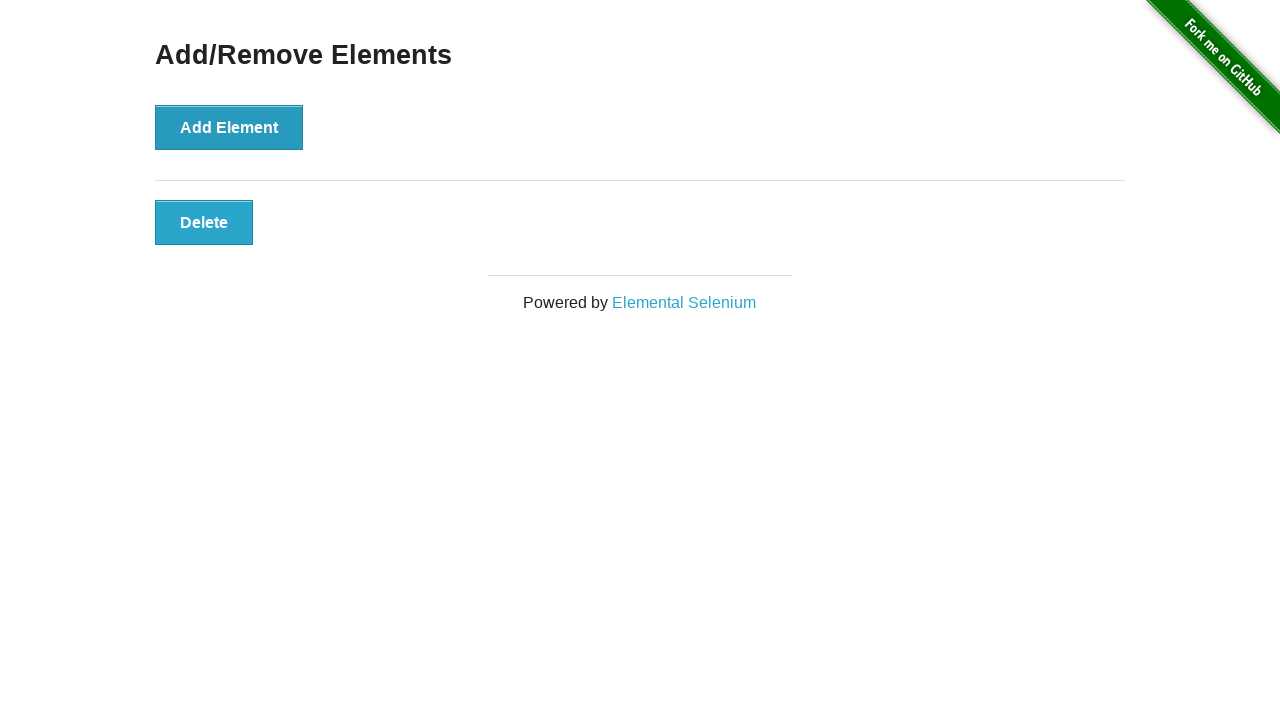

Clicked Add Element button (second time) at (229, 127) on button:has-text('Add Element')
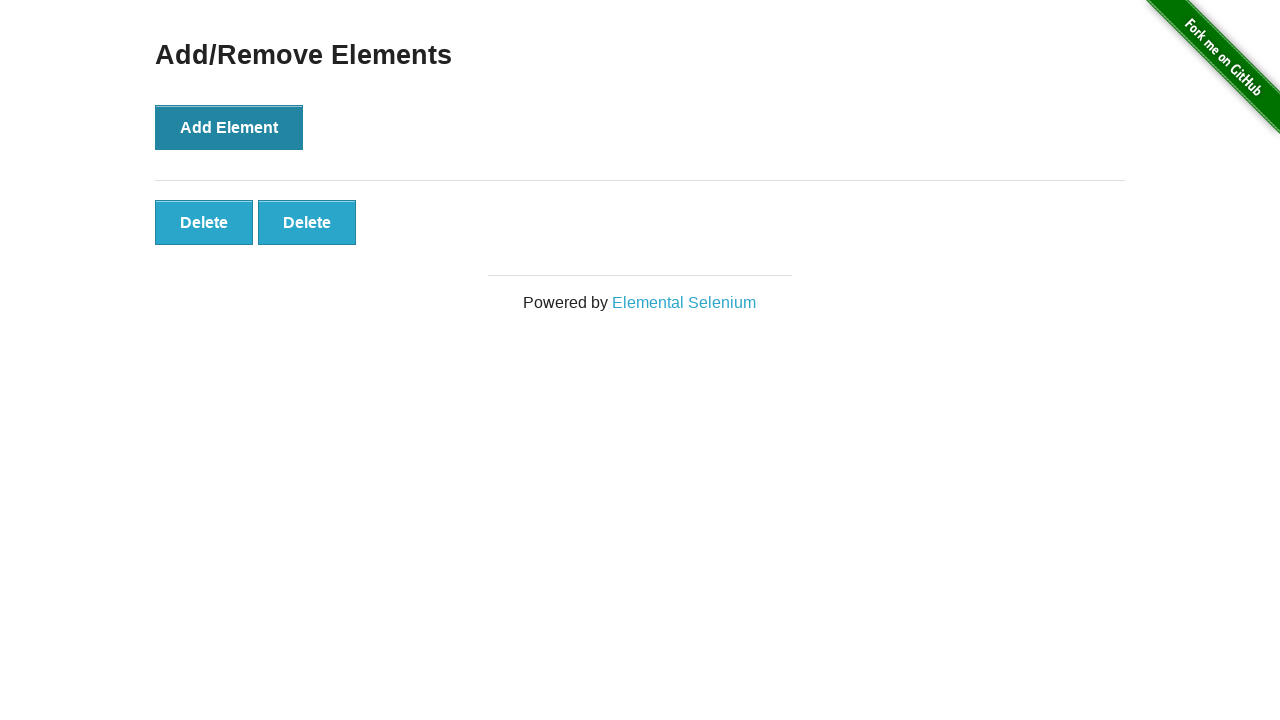

Clicked one of the dynamically added Delete buttons at (204, 222) on .added-manually
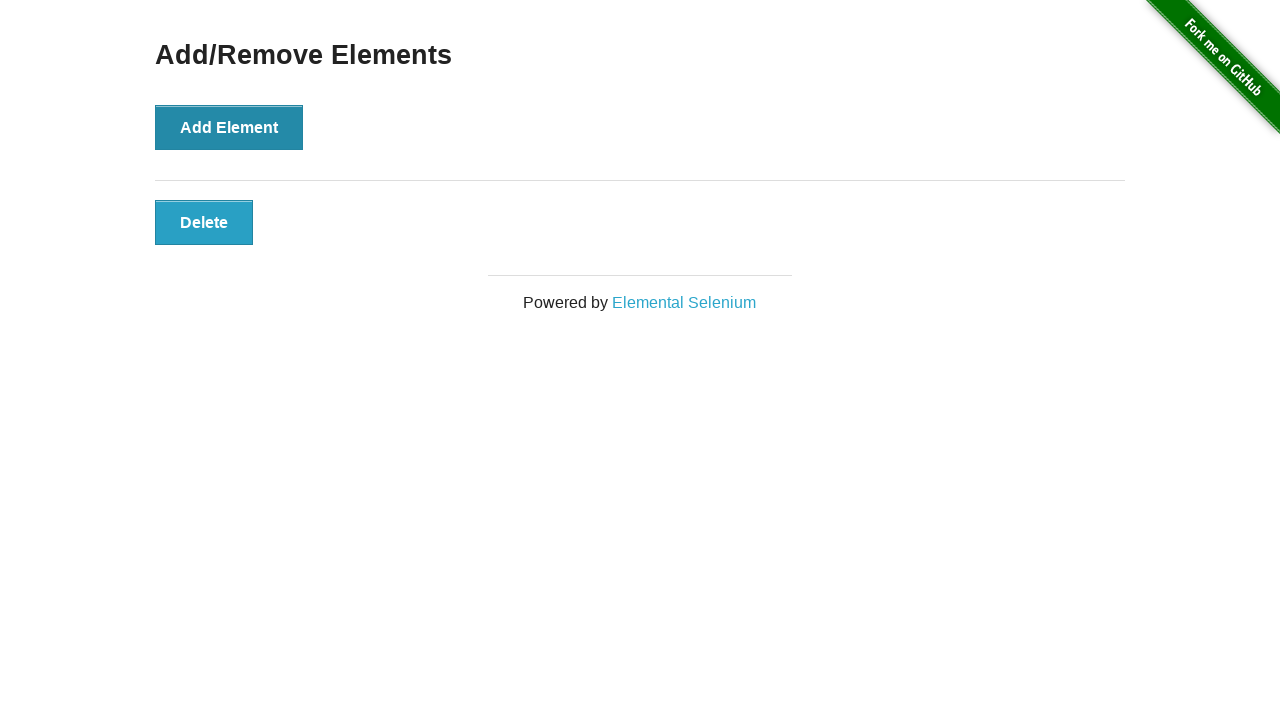

Verified remaining button count: 1
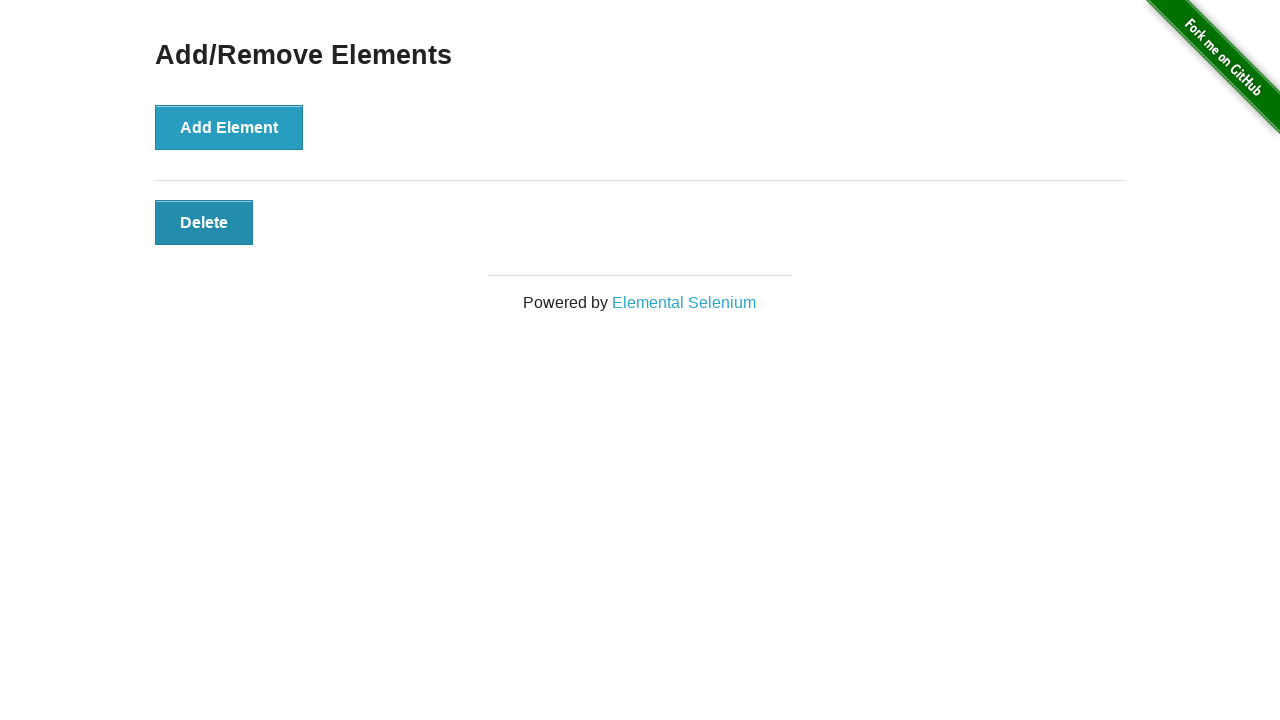

Assertion passed: exactly 1 button remains after deletion
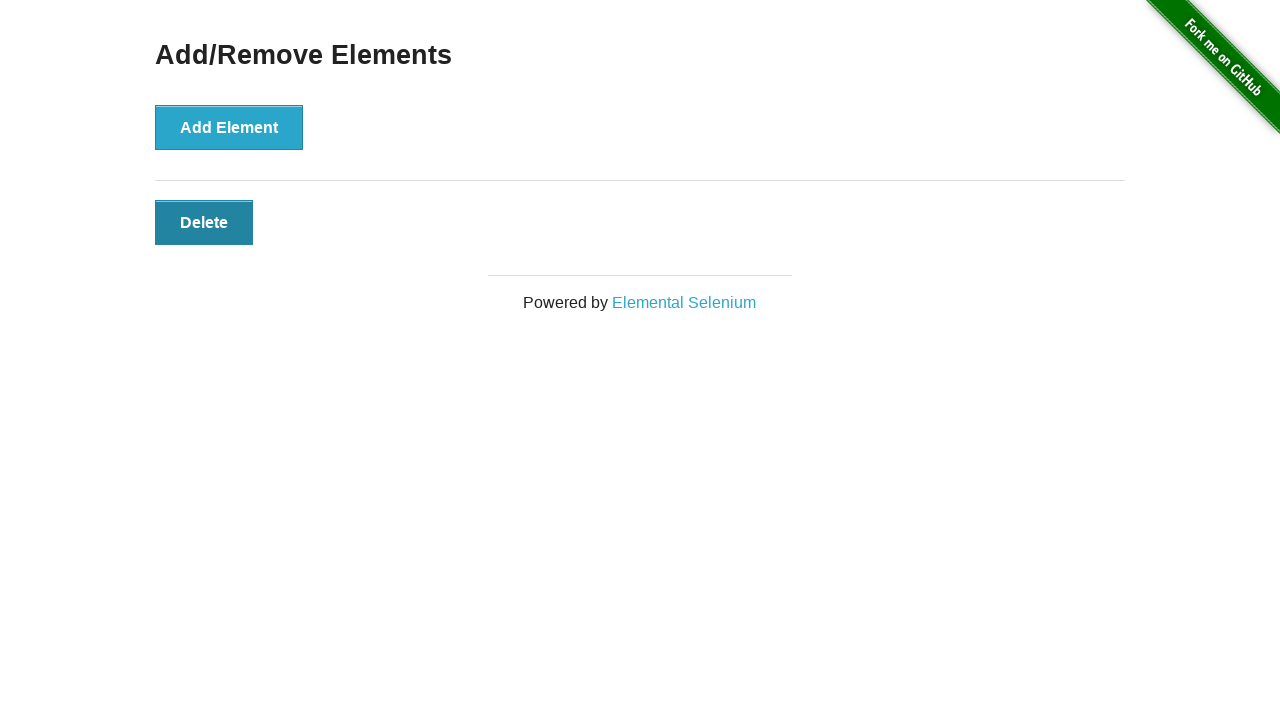

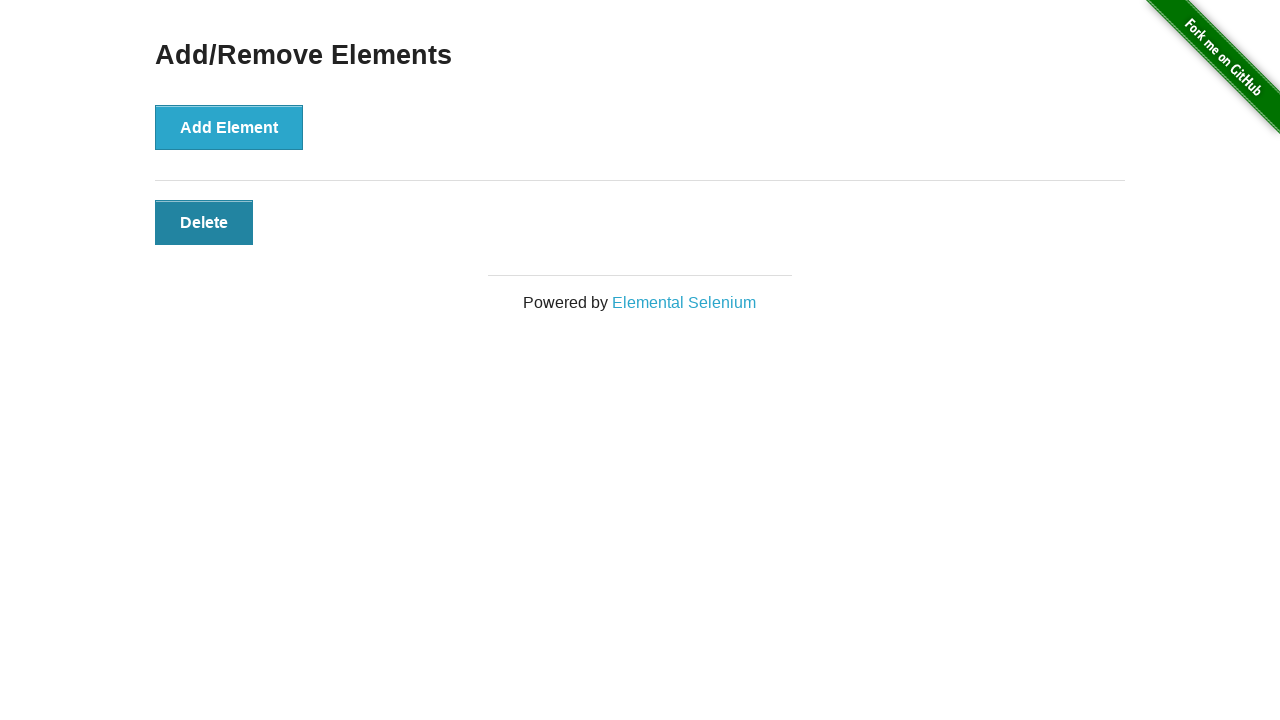